Opens the leaderboard page and verifies that weekly stats are displayed with leaders present

Starting URL: https://www.answers.com

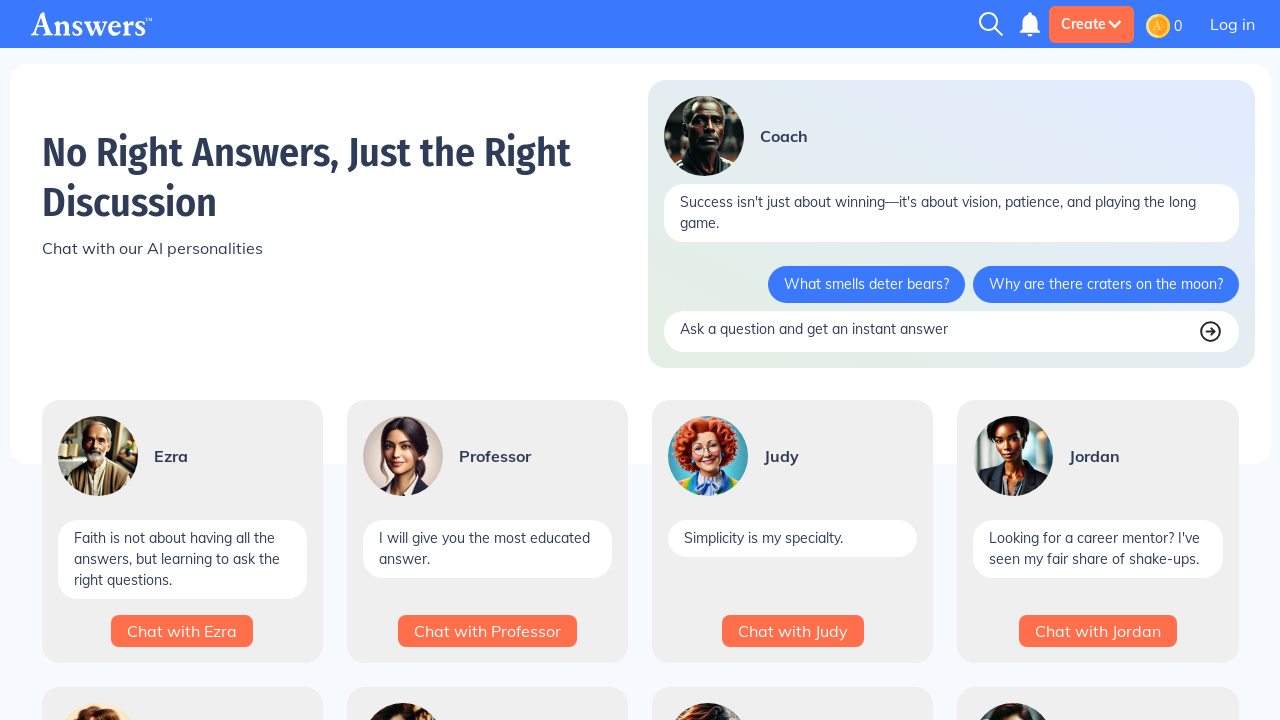

Clicked on Leaderboard link to open leaderboard page at (194, 360) on text=Leaderboard
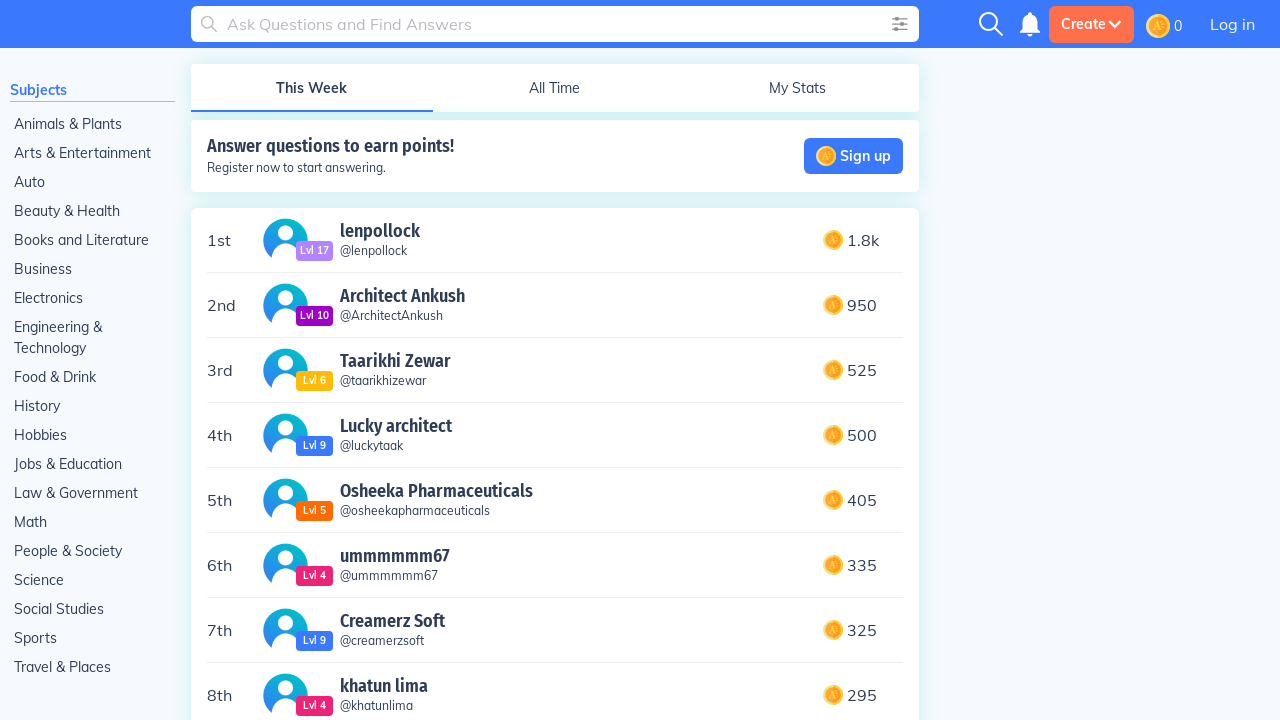

Leaderboard page loaded with leader items visible
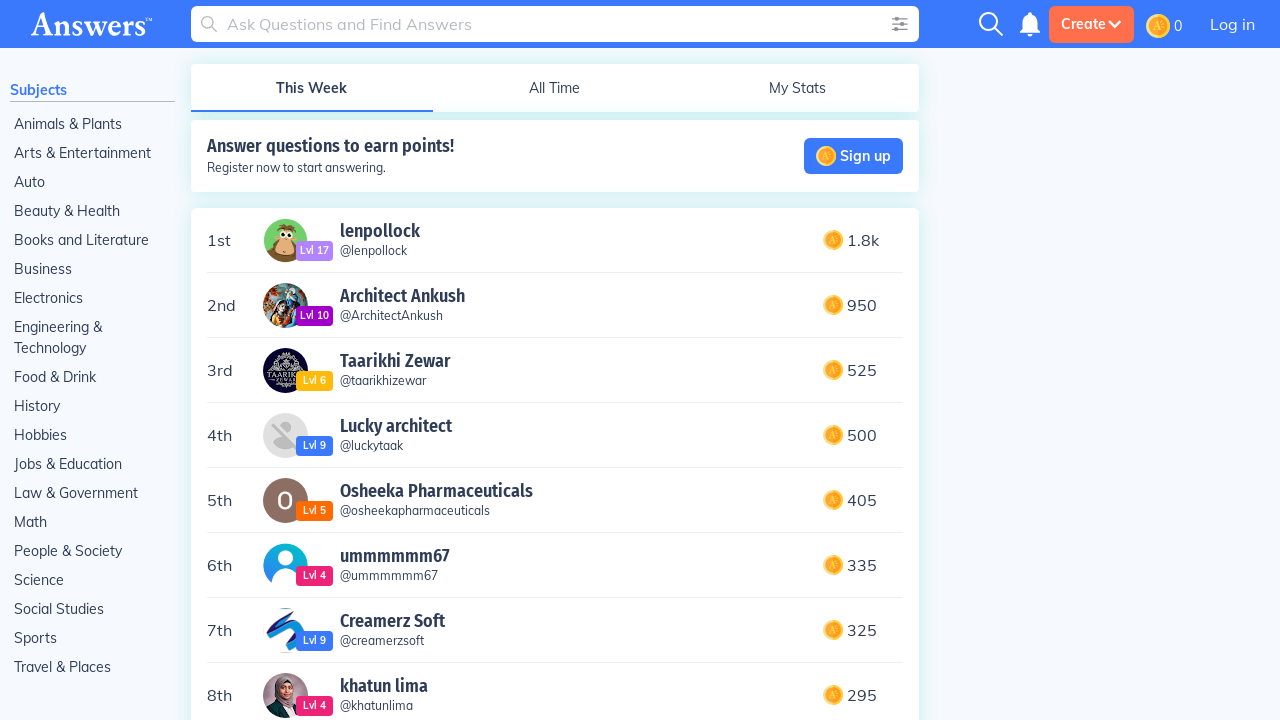

Verified that weekly leaderboard contains leaders
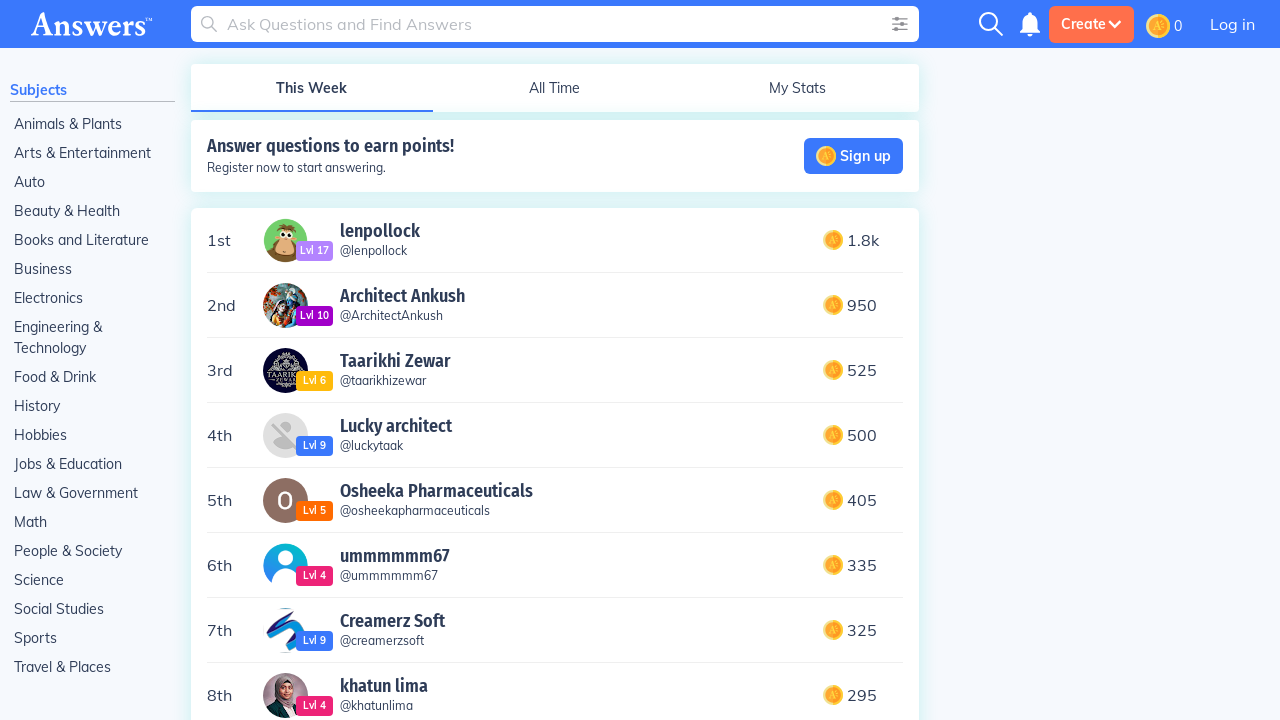

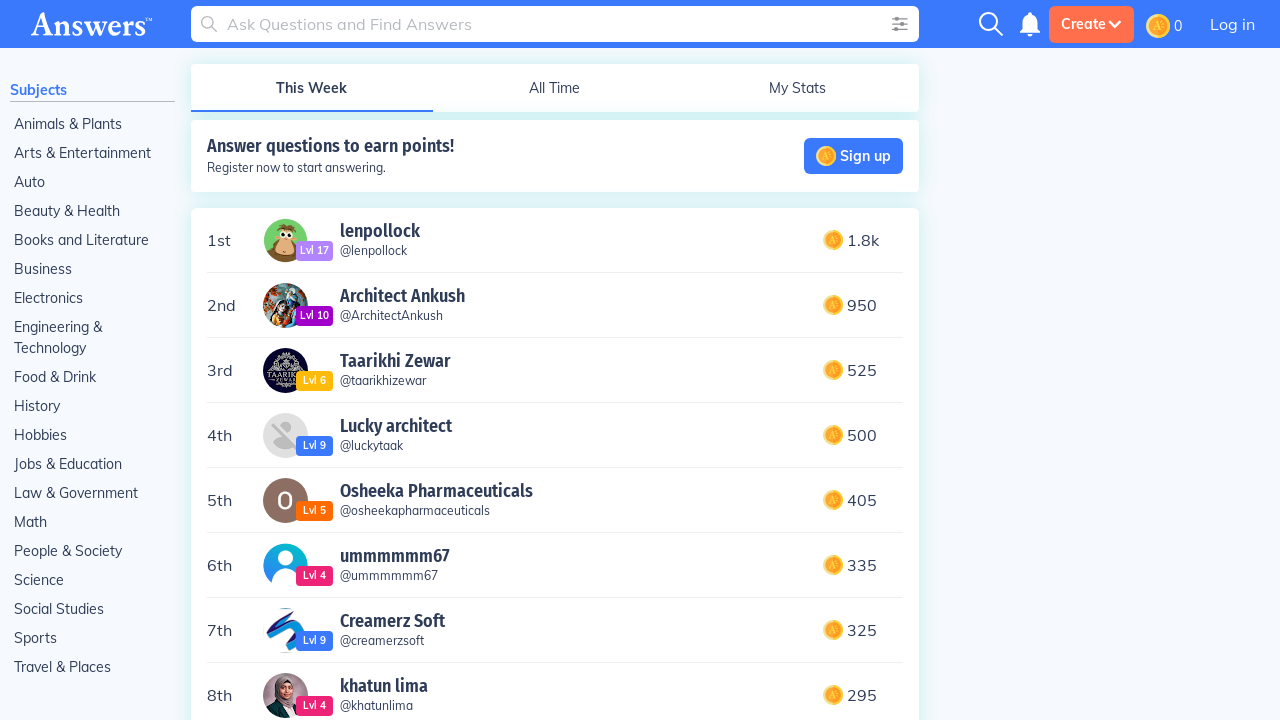